Tests the add/remove elements functionality by clicking the "Add Element" button, verifying a "Delete" button appears, clicking "Delete", and verifying the button is removed from the page.

Starting URL: https://practice.cydeo.com/add_remove_elements/

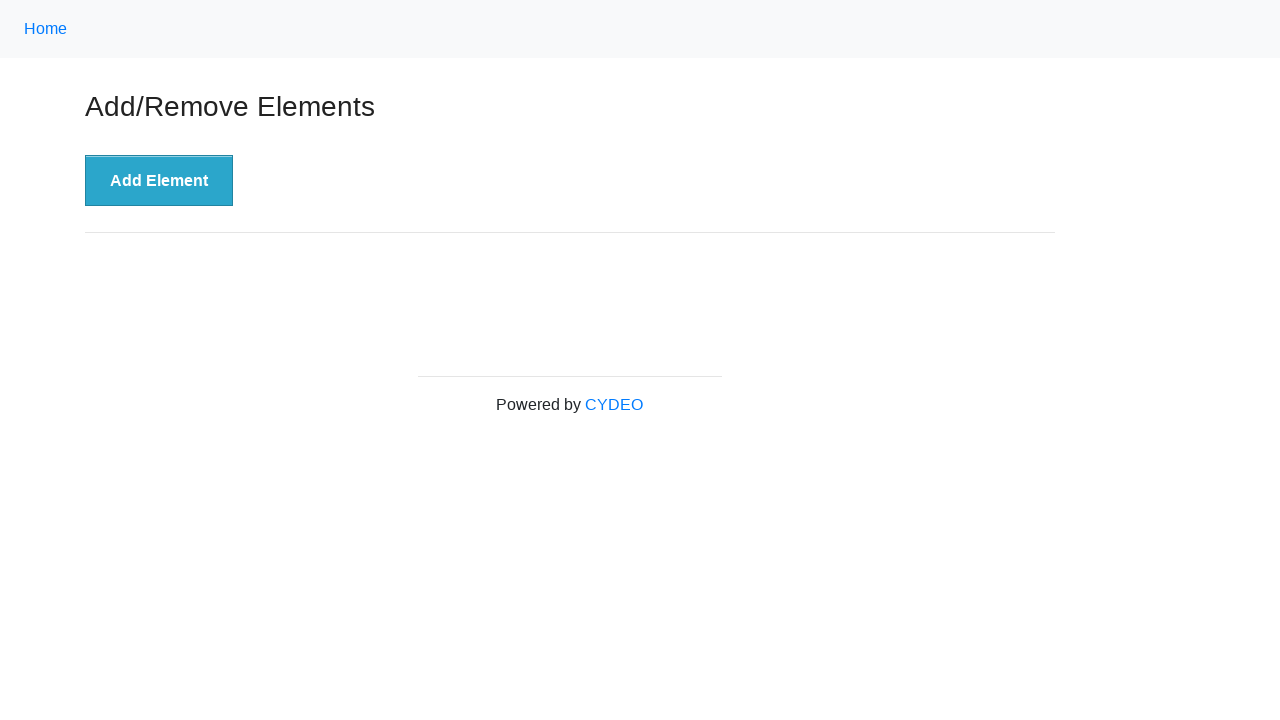

Clicked 'Add Element' button at (159, 181) on xpath=//button[.='Add Element']
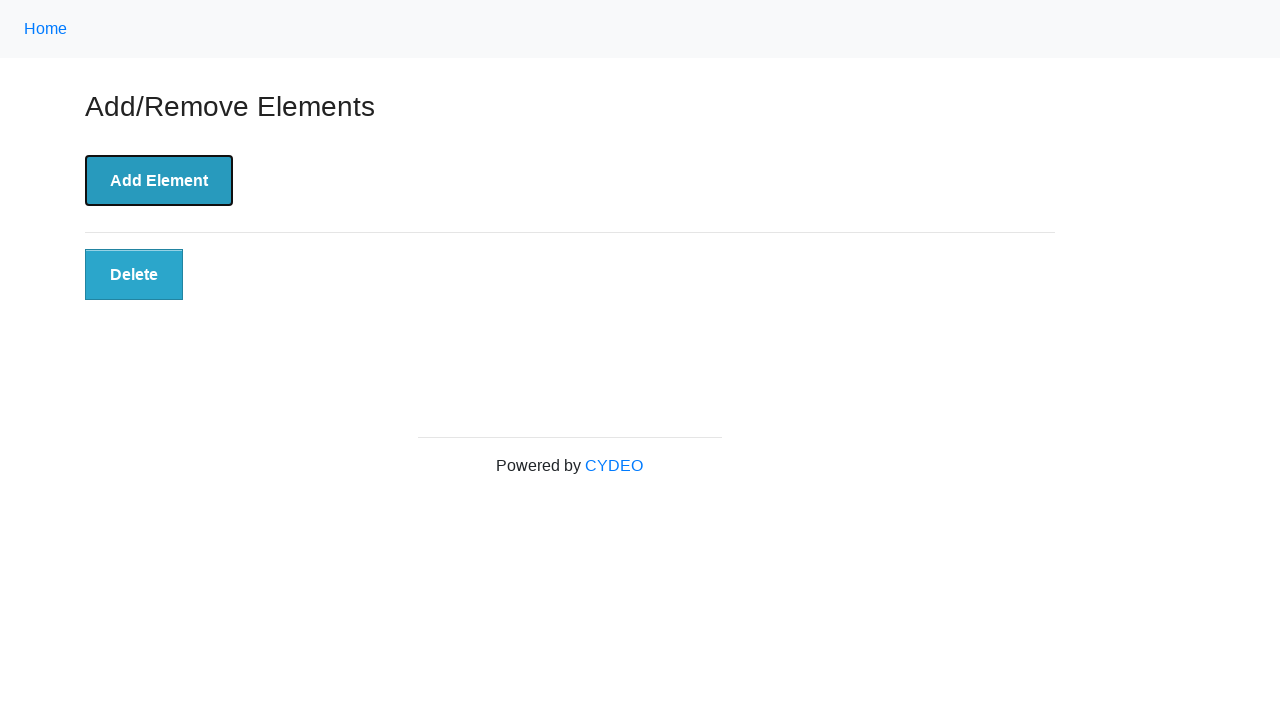

Delete button became visible after adding element
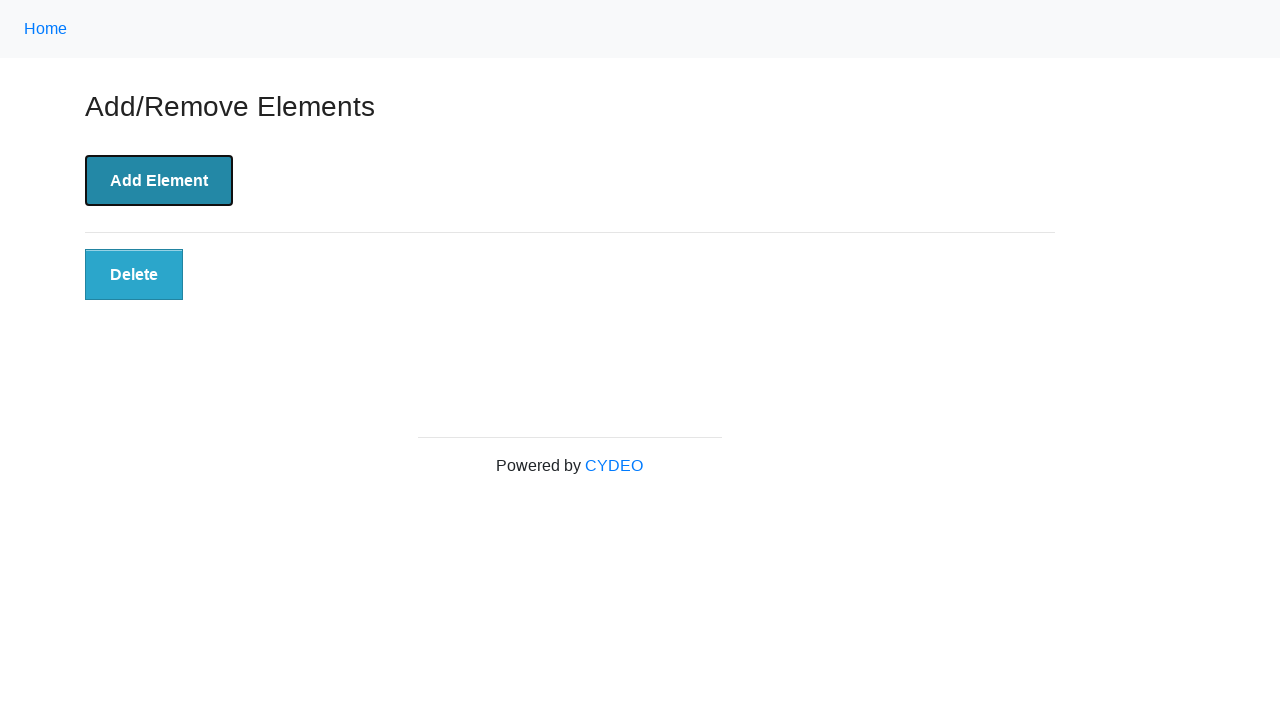

Verified Delete button is visible on the page
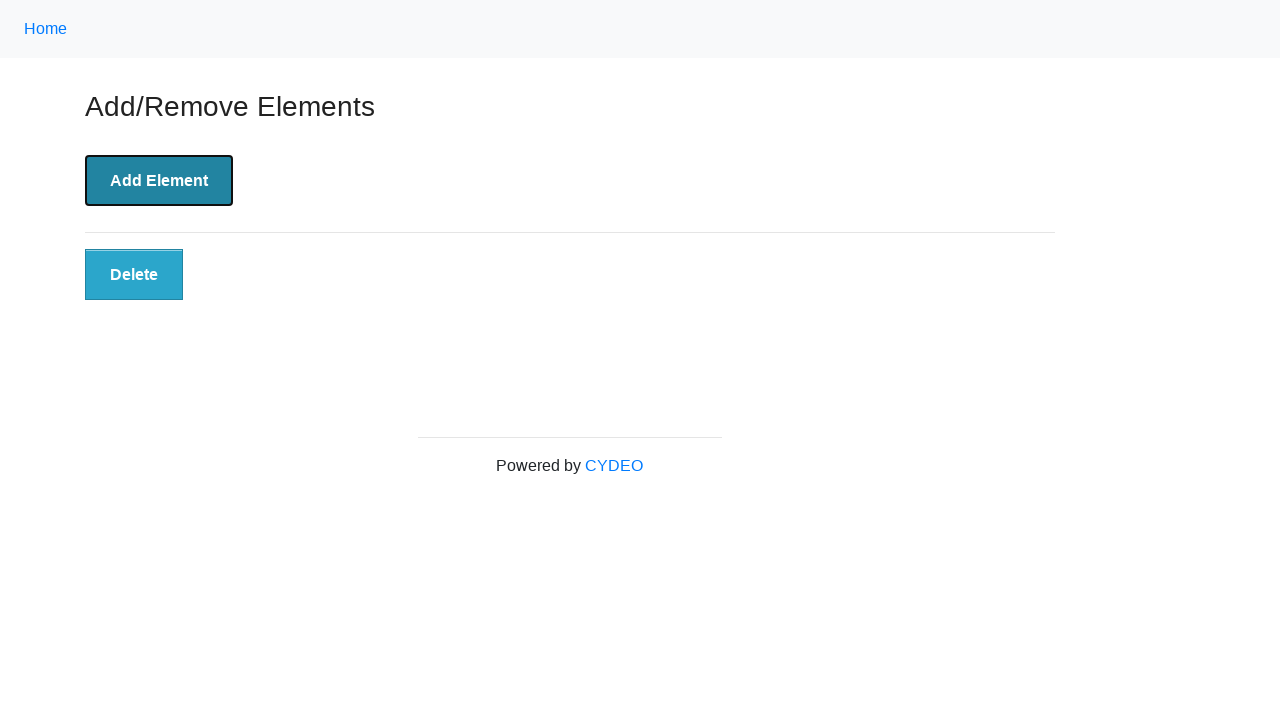

Clicked Delete button to remove the element at (134, 275) on xpath=//button[.='Delete']
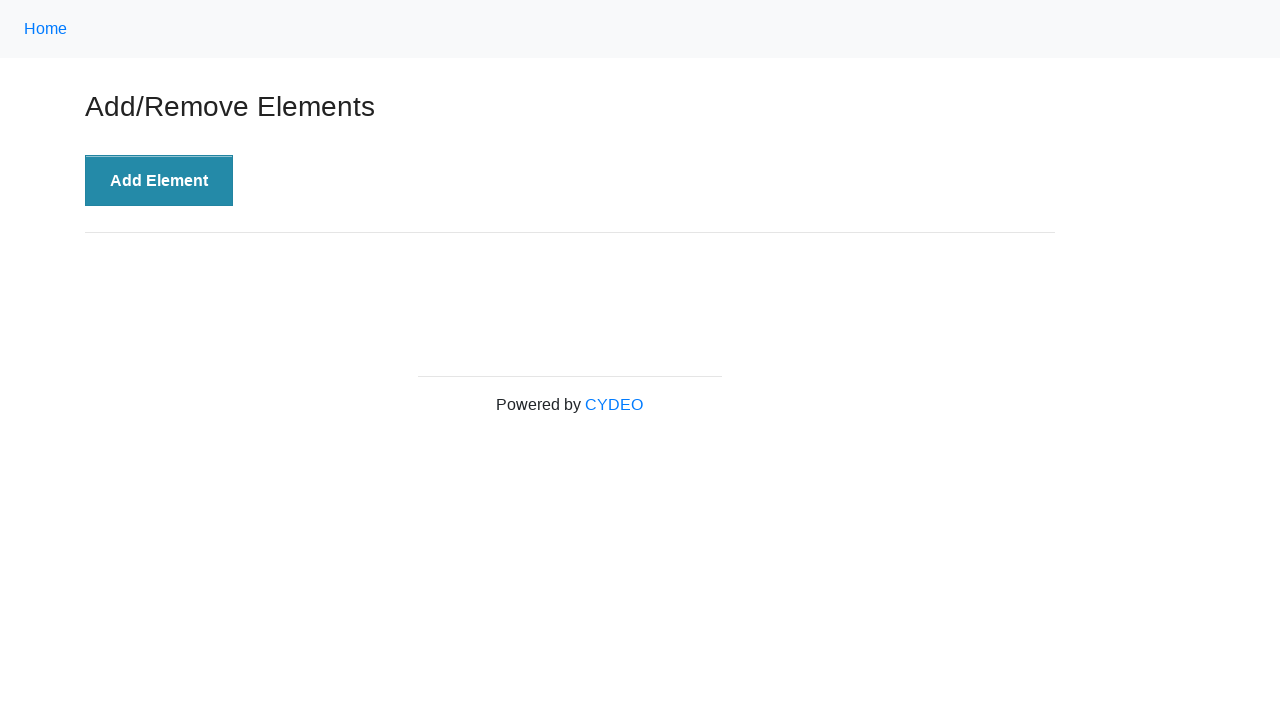

Verified Delete button was removed from the page after clicking
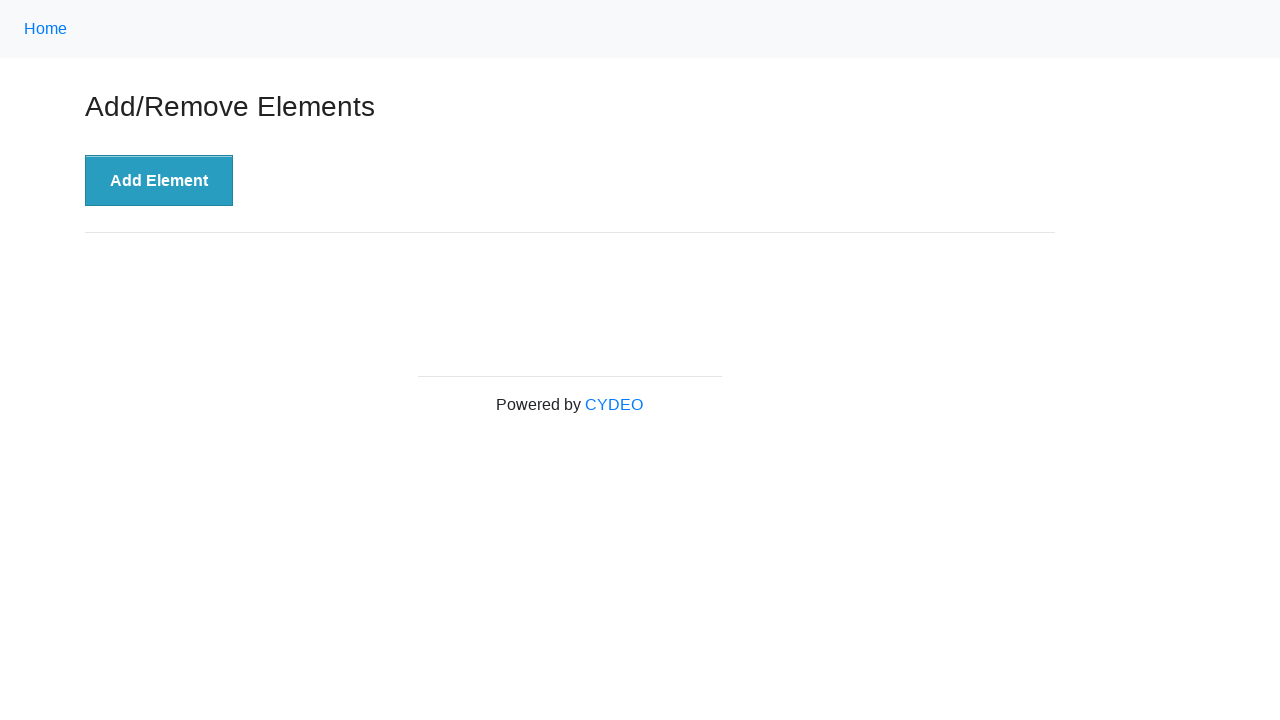

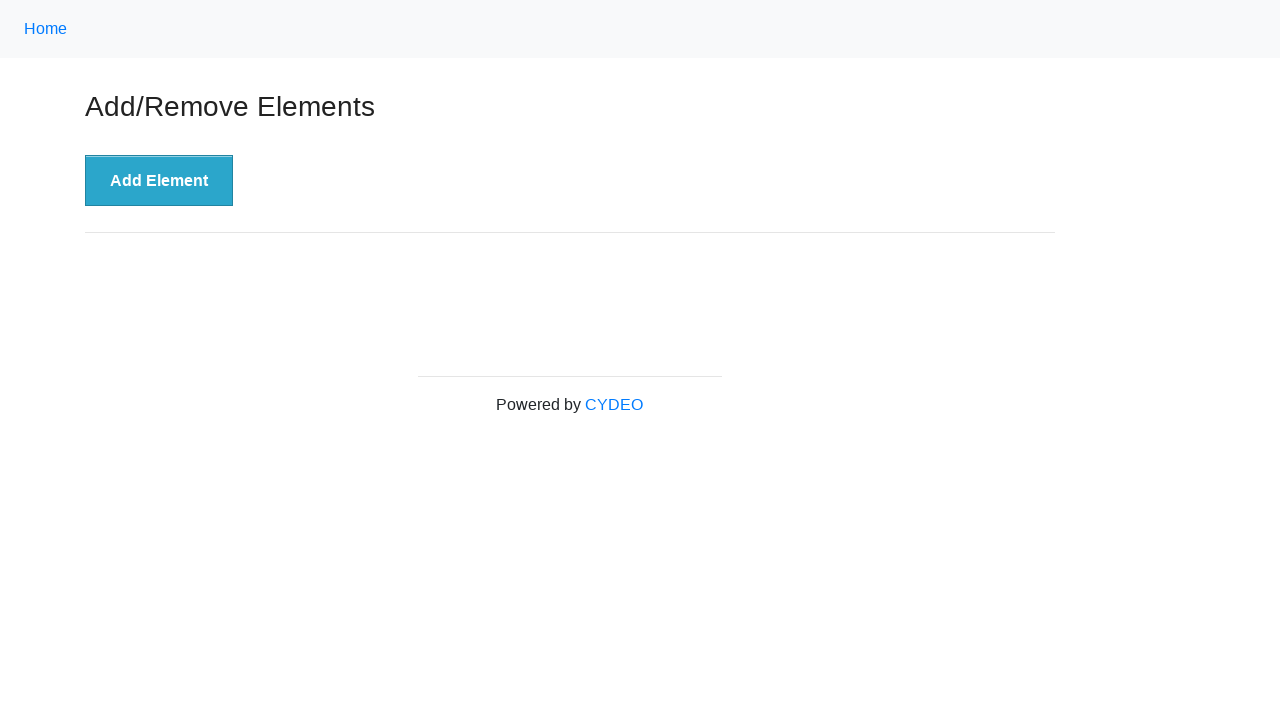